Tests the NiceHash profitability calculator page by clicking through different time range filter buttons (1D, 1W, 1M) and verifying that the profitability values are displayed.

Starting URL: https://www.nicehash.com/profitability-calculator/nvidia-gtx-1650-super

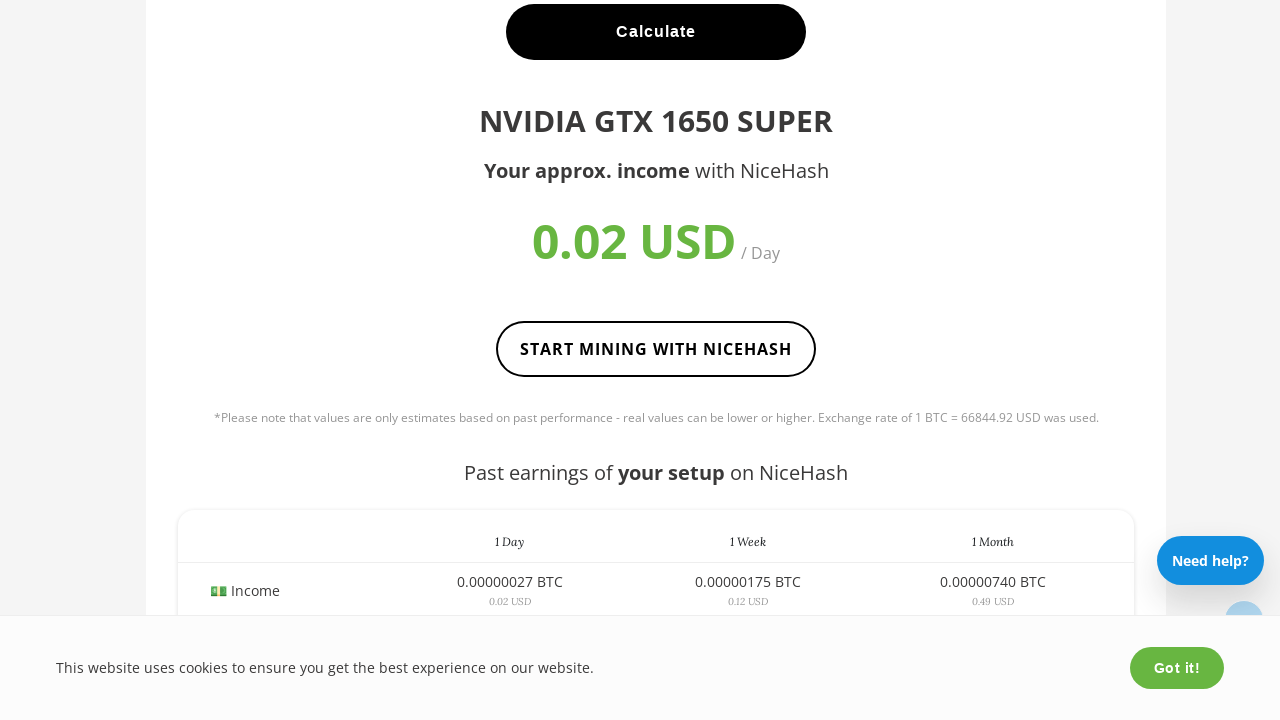

Waited for page to load with networkidle state
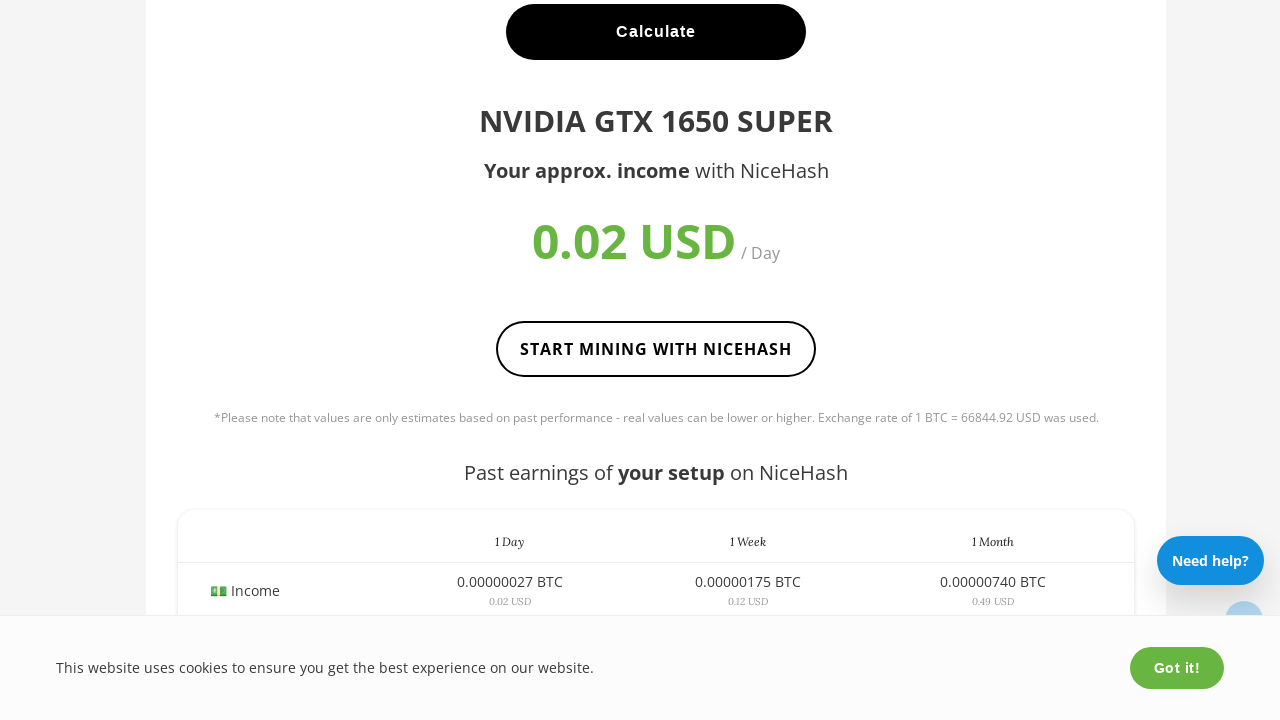

Filter buttons became available
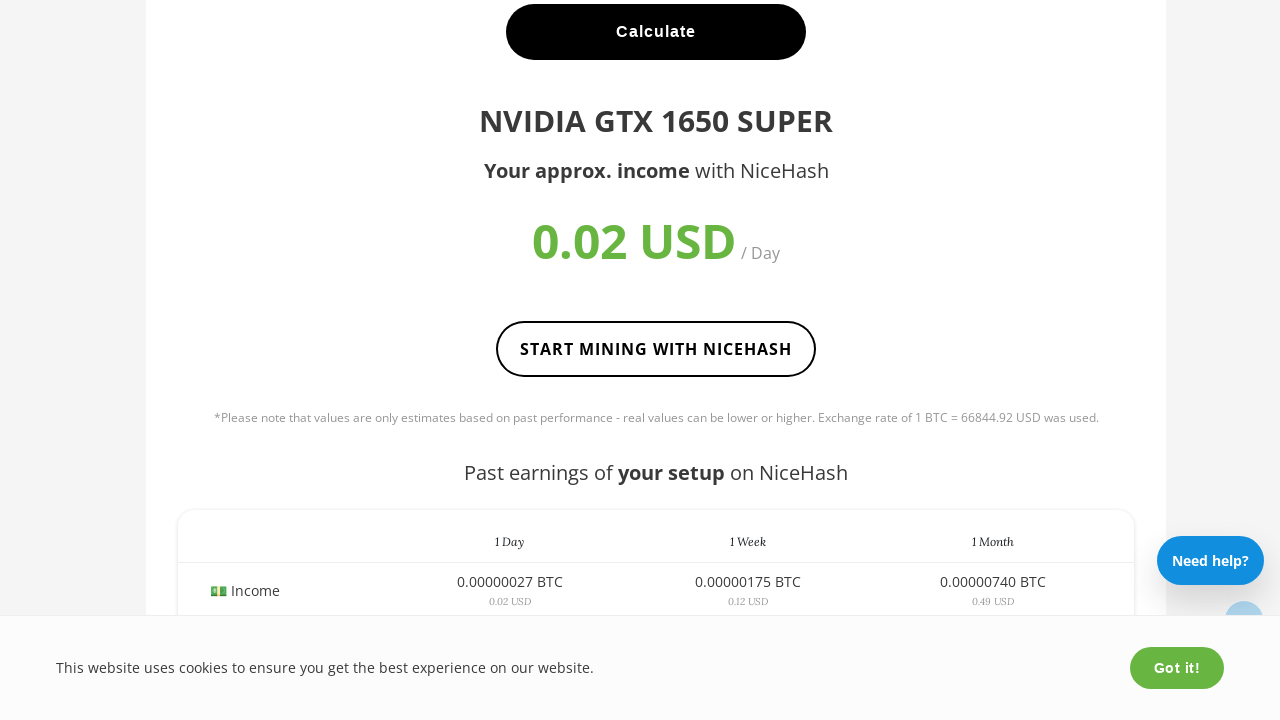

Clicked 1D time range filter button at (1024, 361) on .filter:has-text('1D')
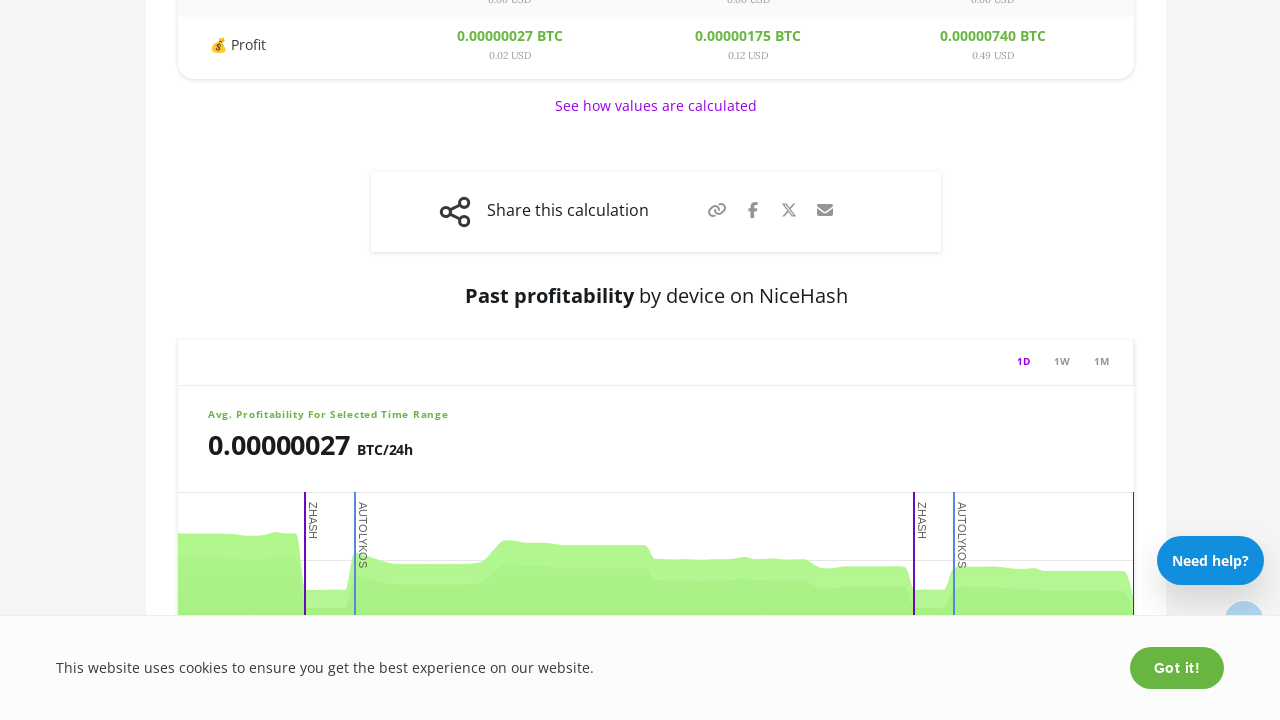

Profitability value element visible for 1D filter
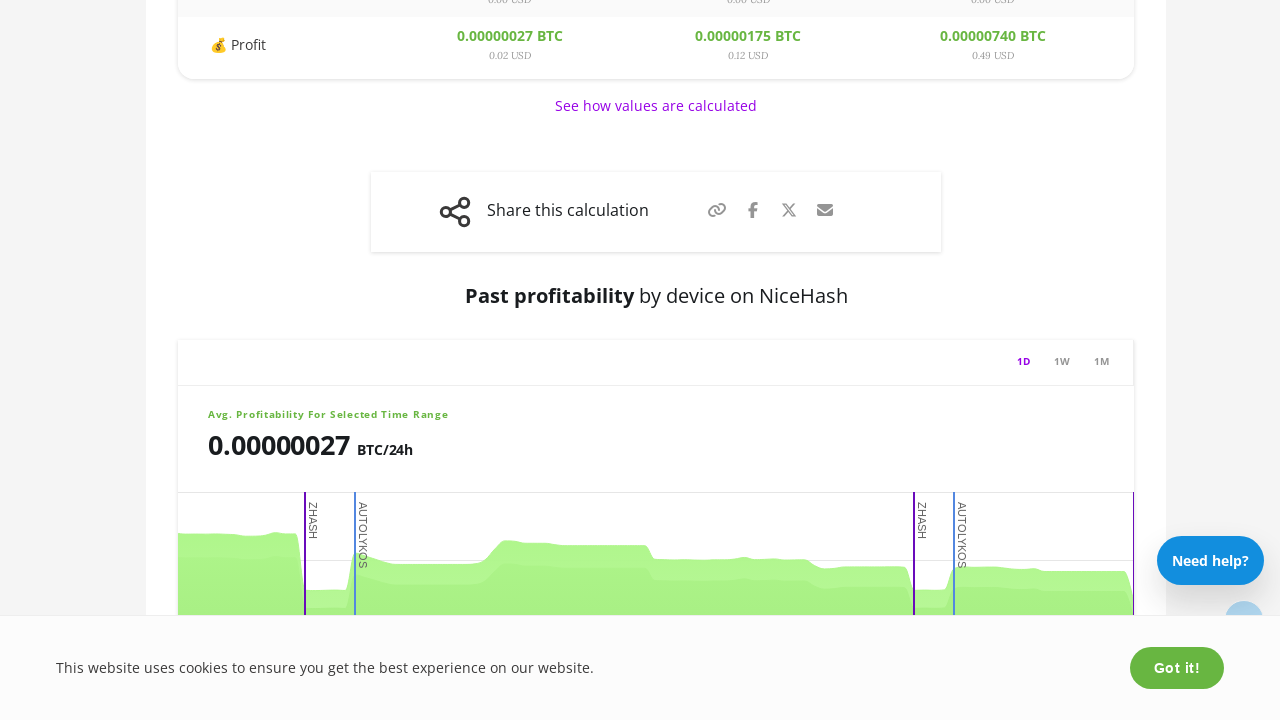

Waited 1 second for data to update after 1D filter selection
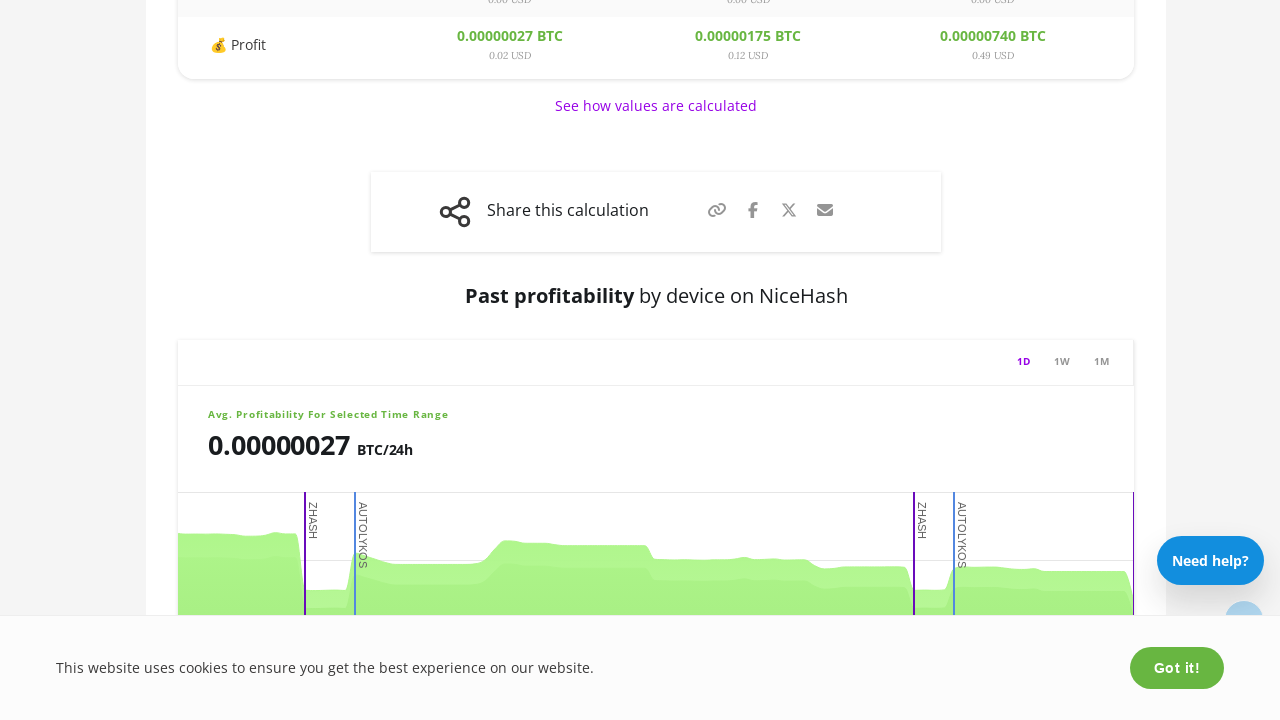

Clicked 1W time range filter button at (1062, 361) on .filter:has-text('1W')
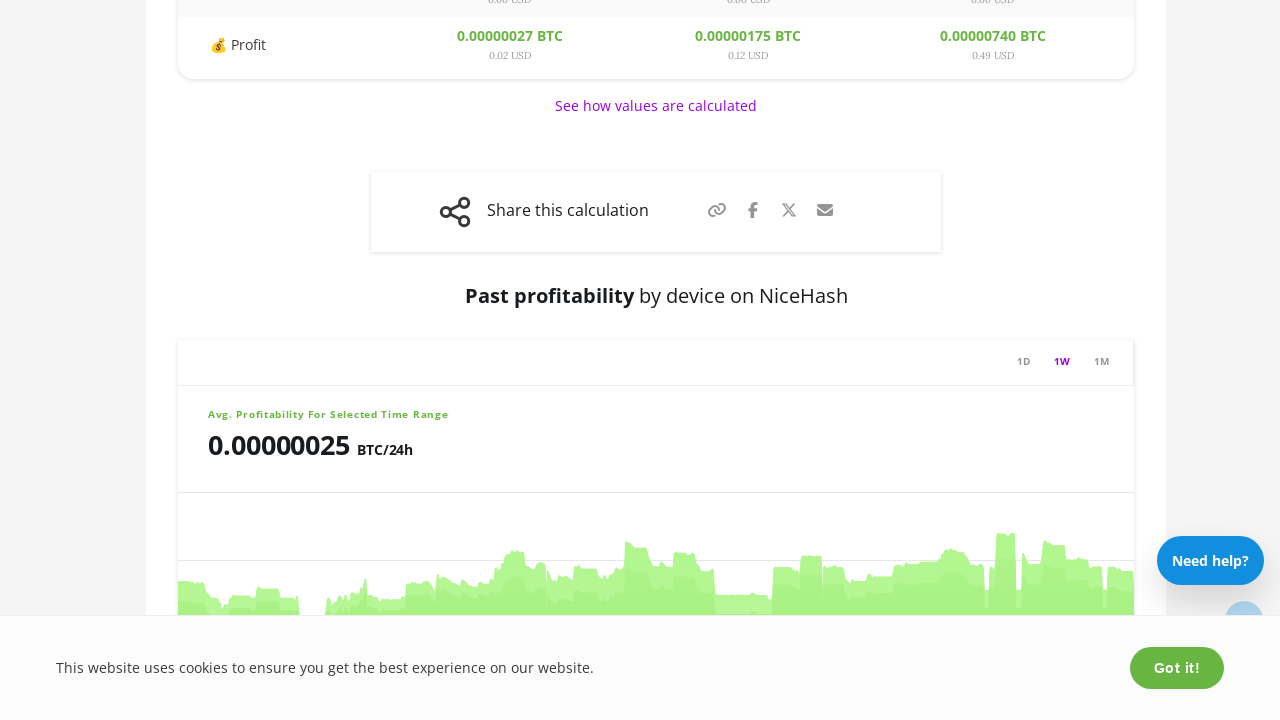

Profitability value element visible for 1W filter
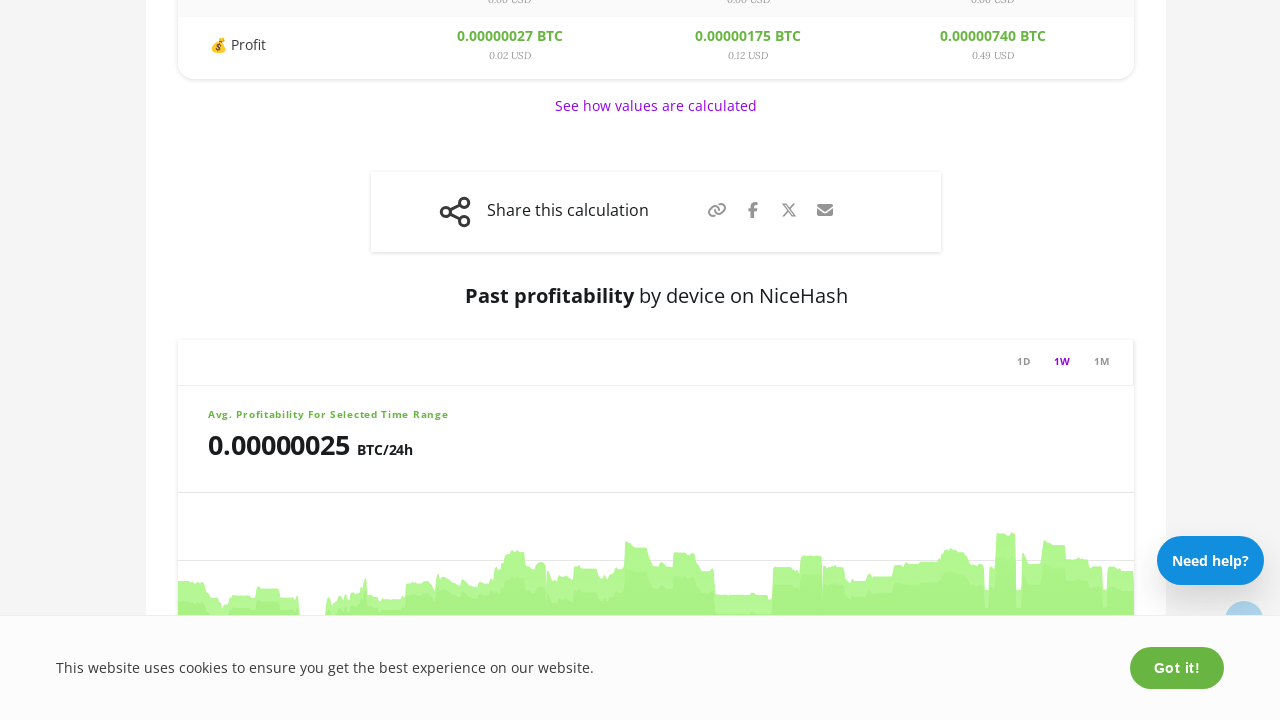

Waited 1 second for data to update after 1W filter selection
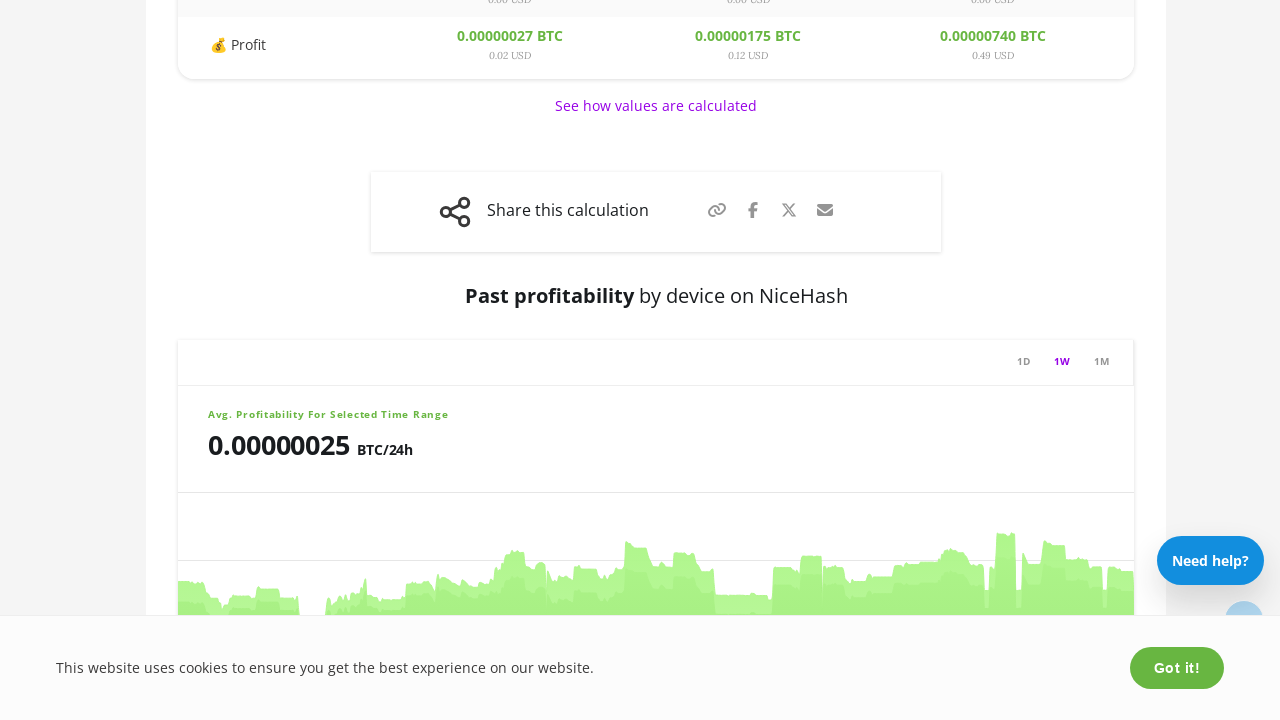

Clicked 1M time range filter button at (1102, 361) on .filter:has-text('1M')
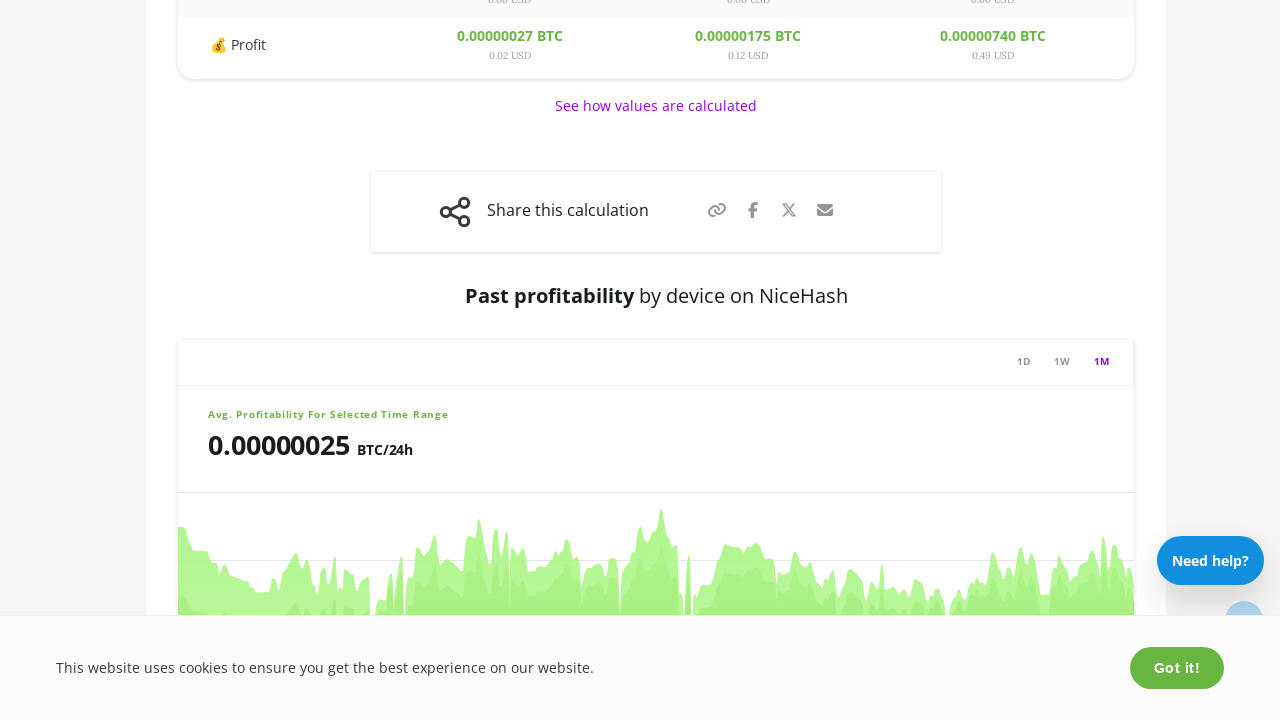

Profitability value element visible for 1M filter
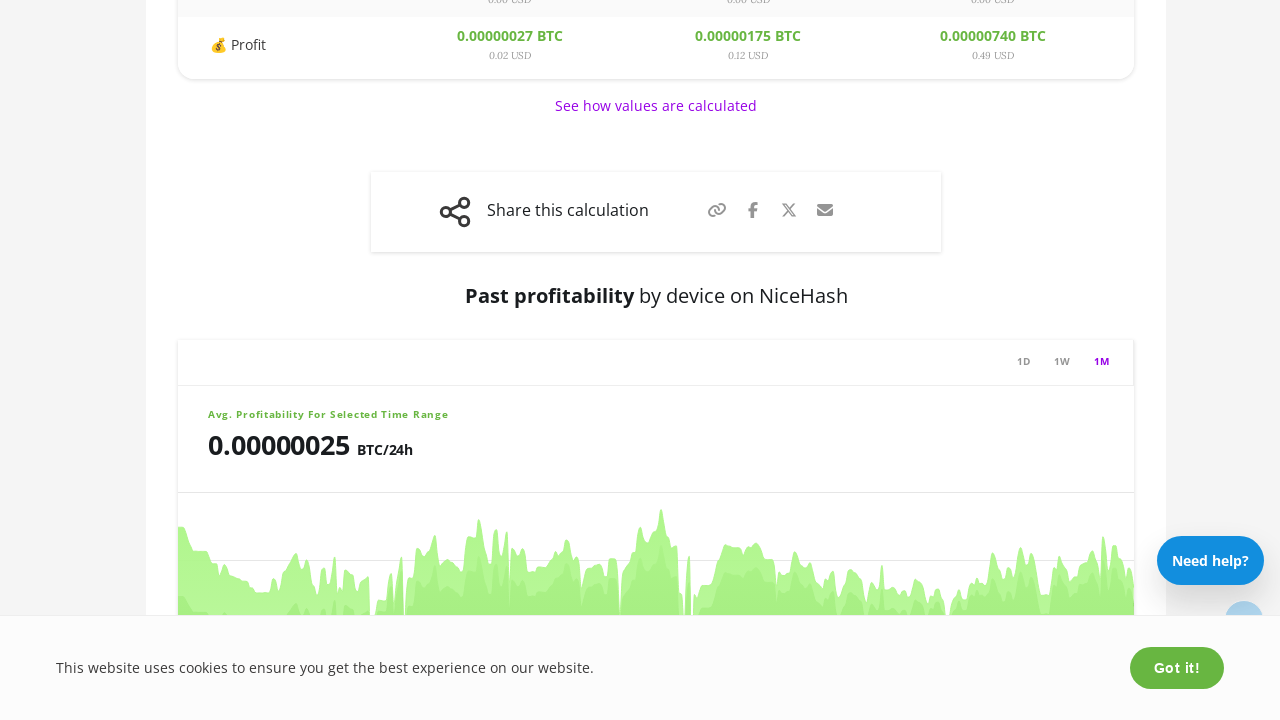

Waited 1 second for data to update after 1M filter selection
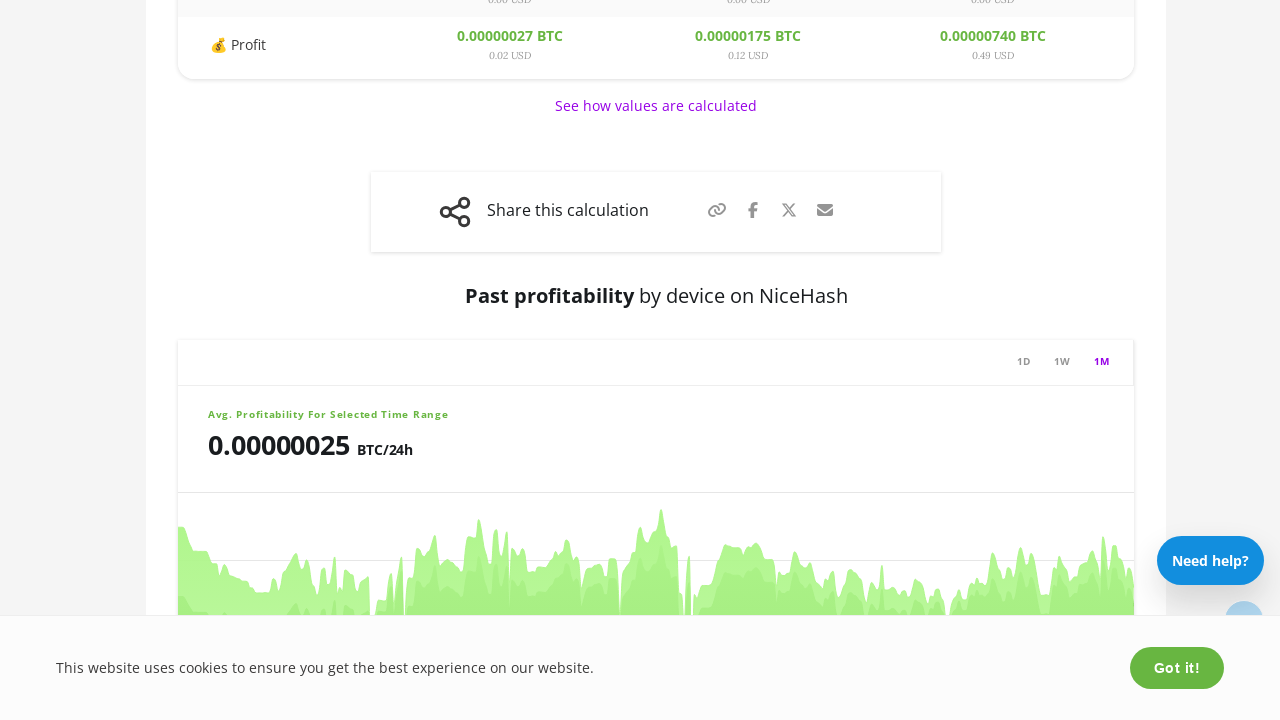

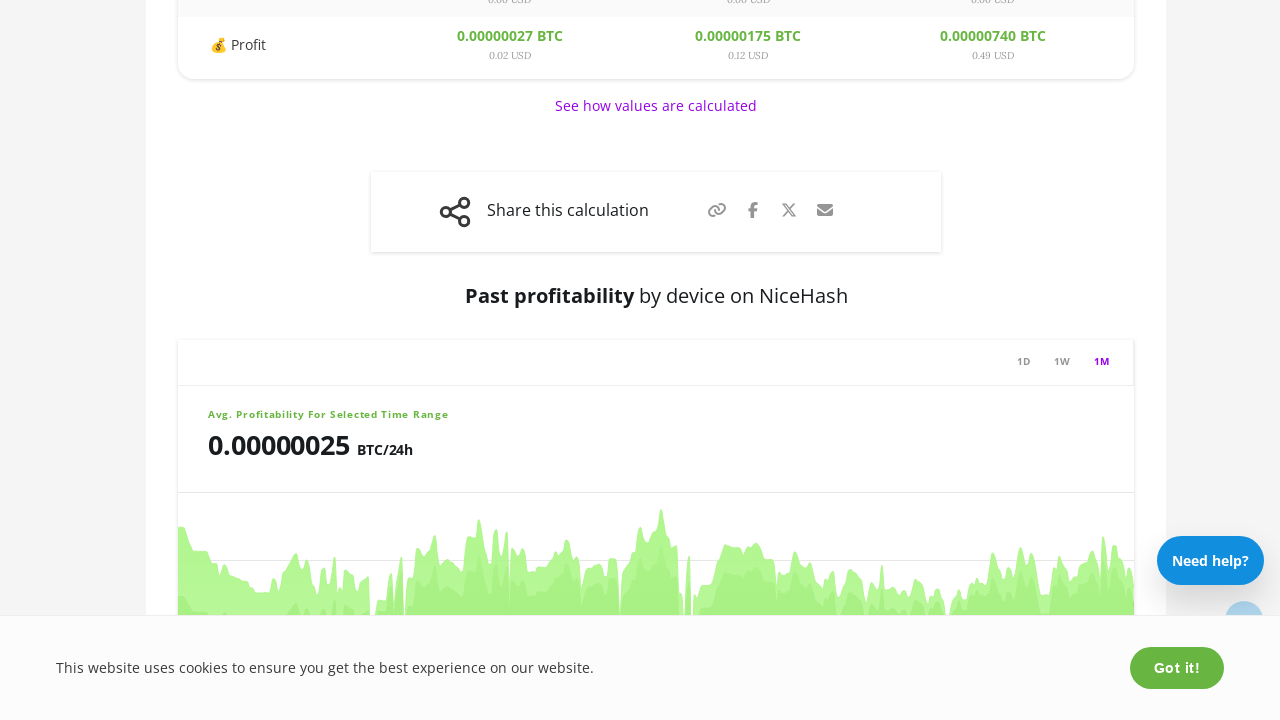